Tests sorting the Email column in ascending order by clicking the column header and verifying the values are sorted correctly

Starting URL: http://the-internet.herokuapp.com/tables

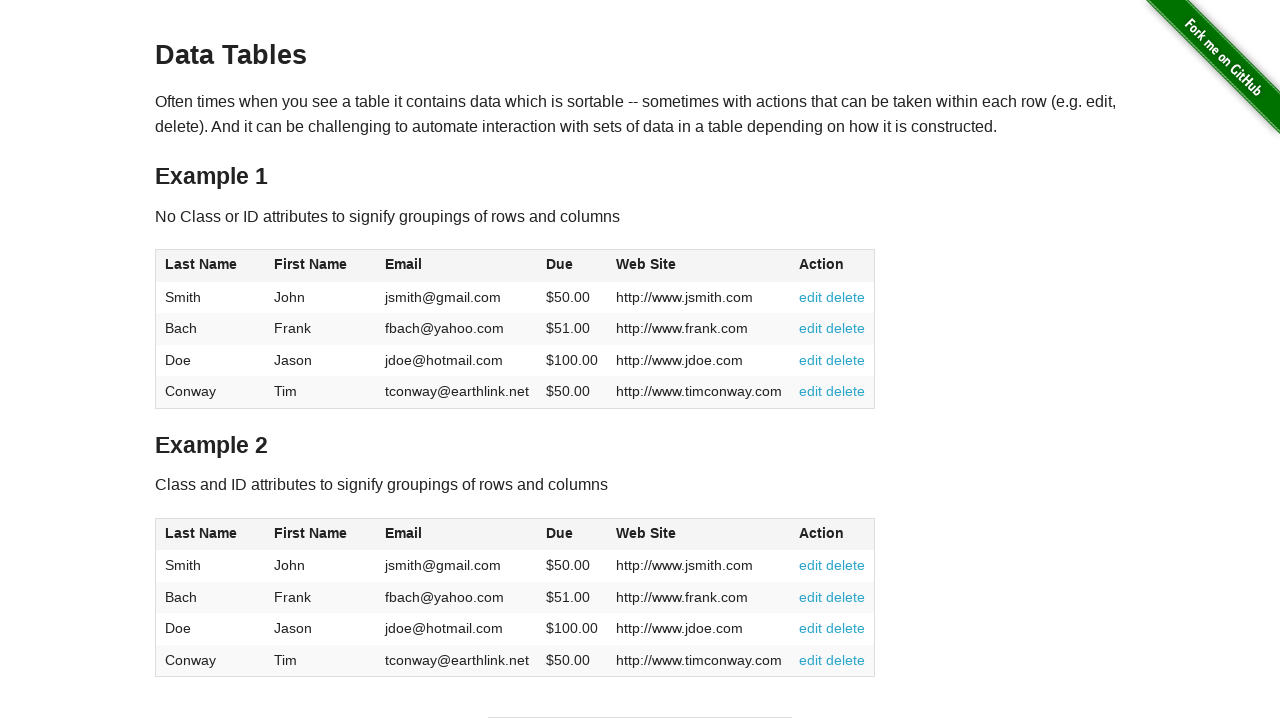

Clicked Email column header to sort ascending at (457, 266) on #table1 thead tr th:nth-of-type(3)
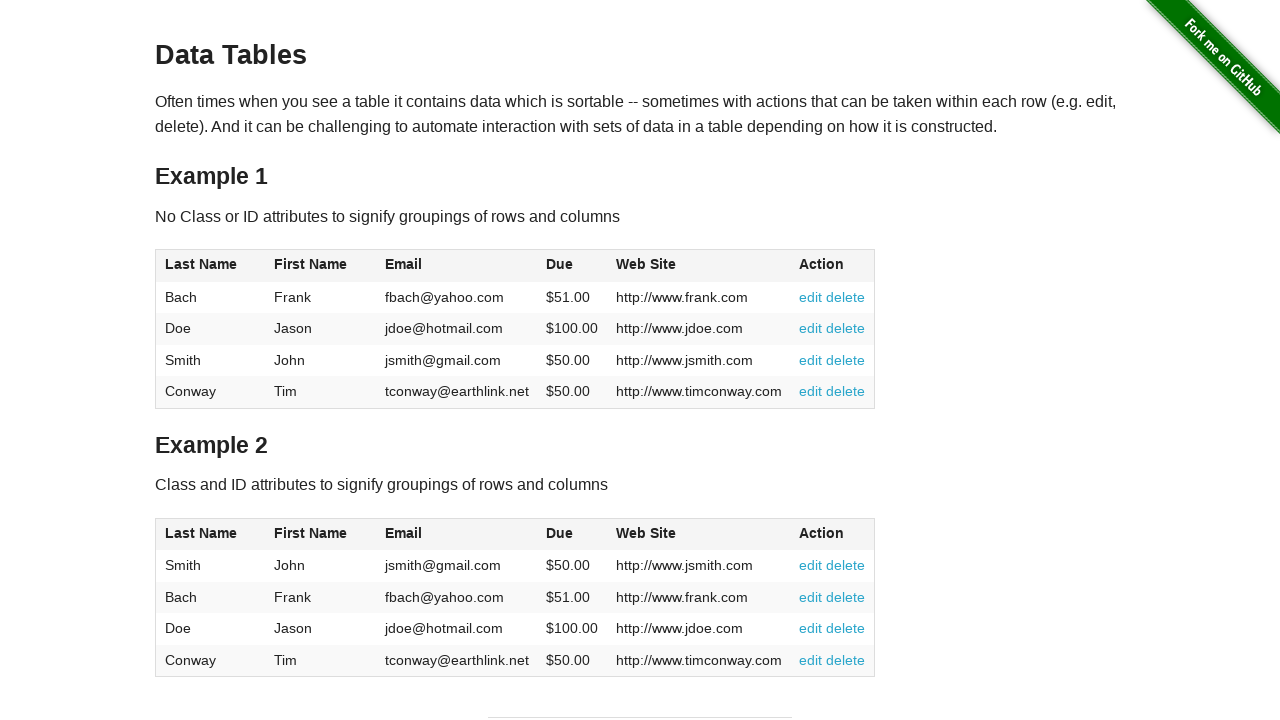

Sorted Email column loaded
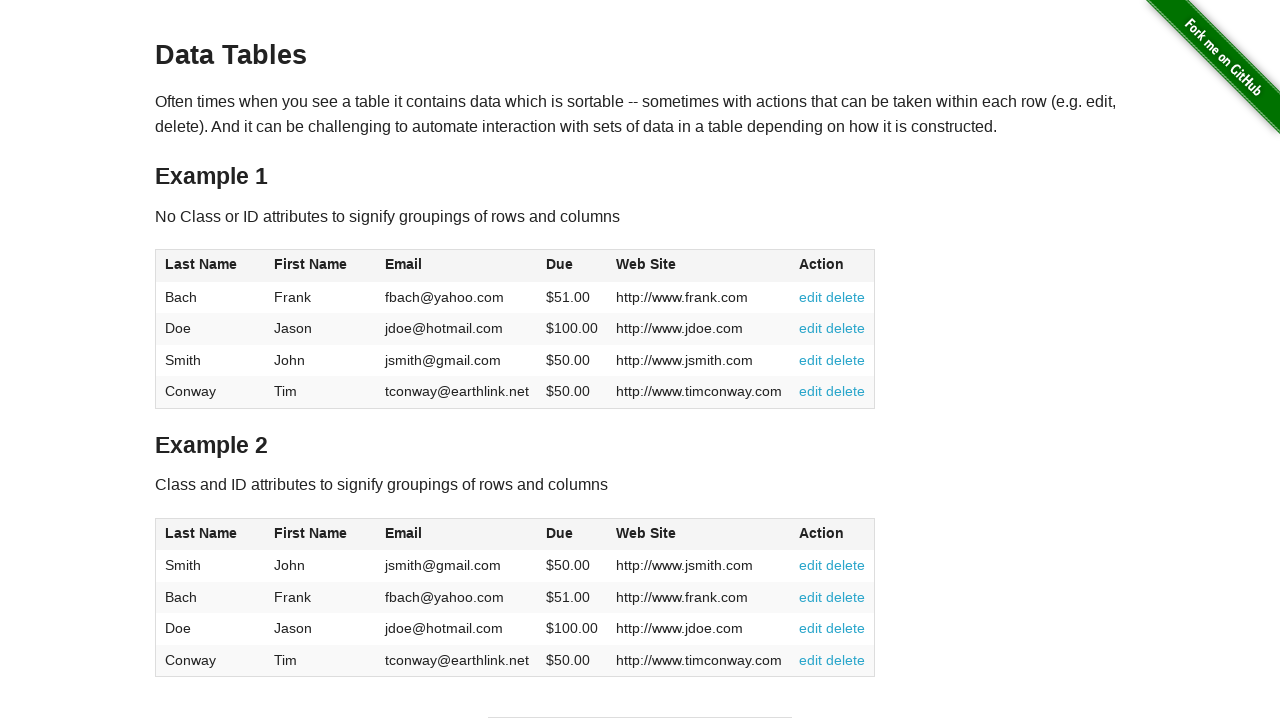

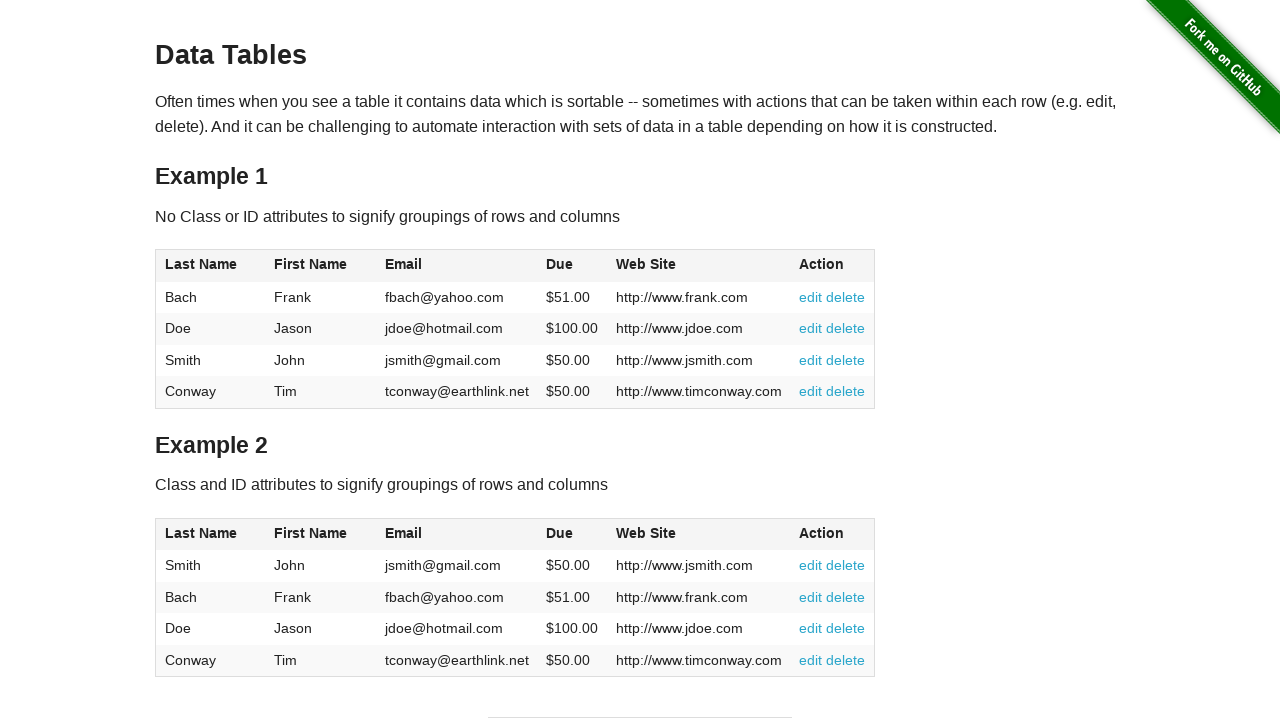